Tests that submitting an empty contact form shows validation errors for all required fields.

Starting URL: https://parabank.parasoft.com/parabank/contact.htm

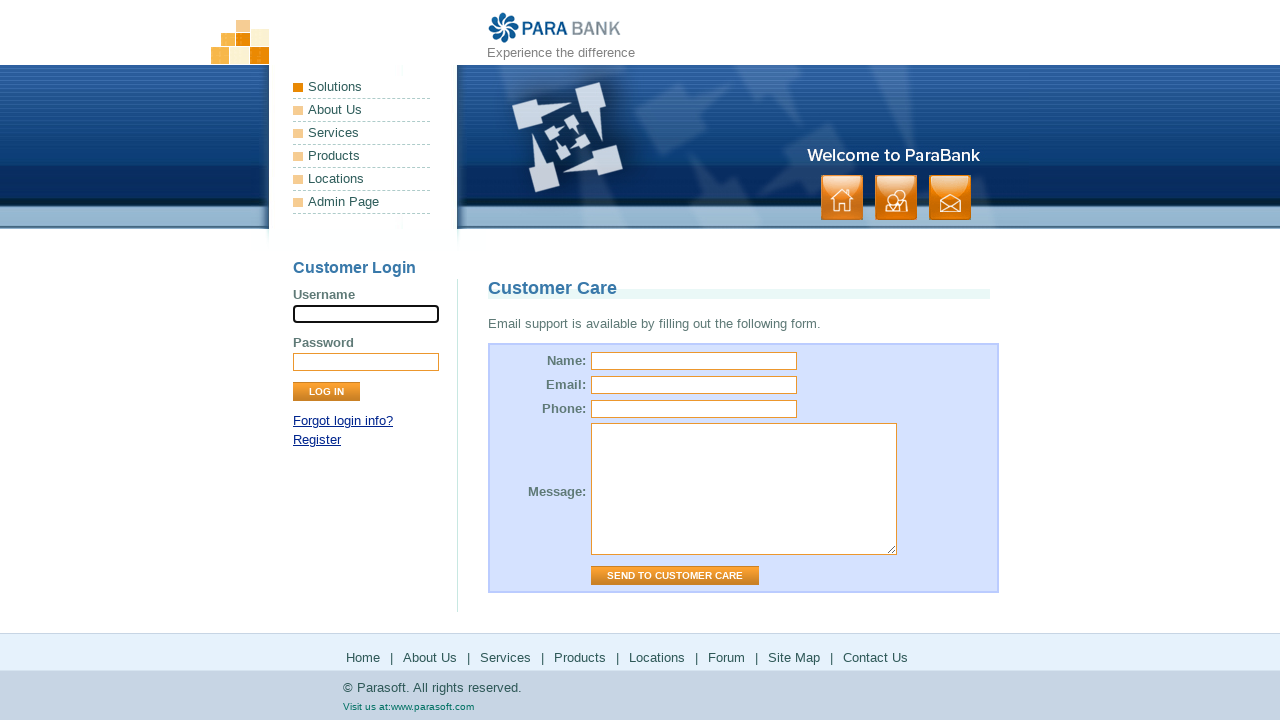

Clicked 'Send to Customer Care' button without filling form fields at (675, 576) on input[value="Send to Customer Care"]
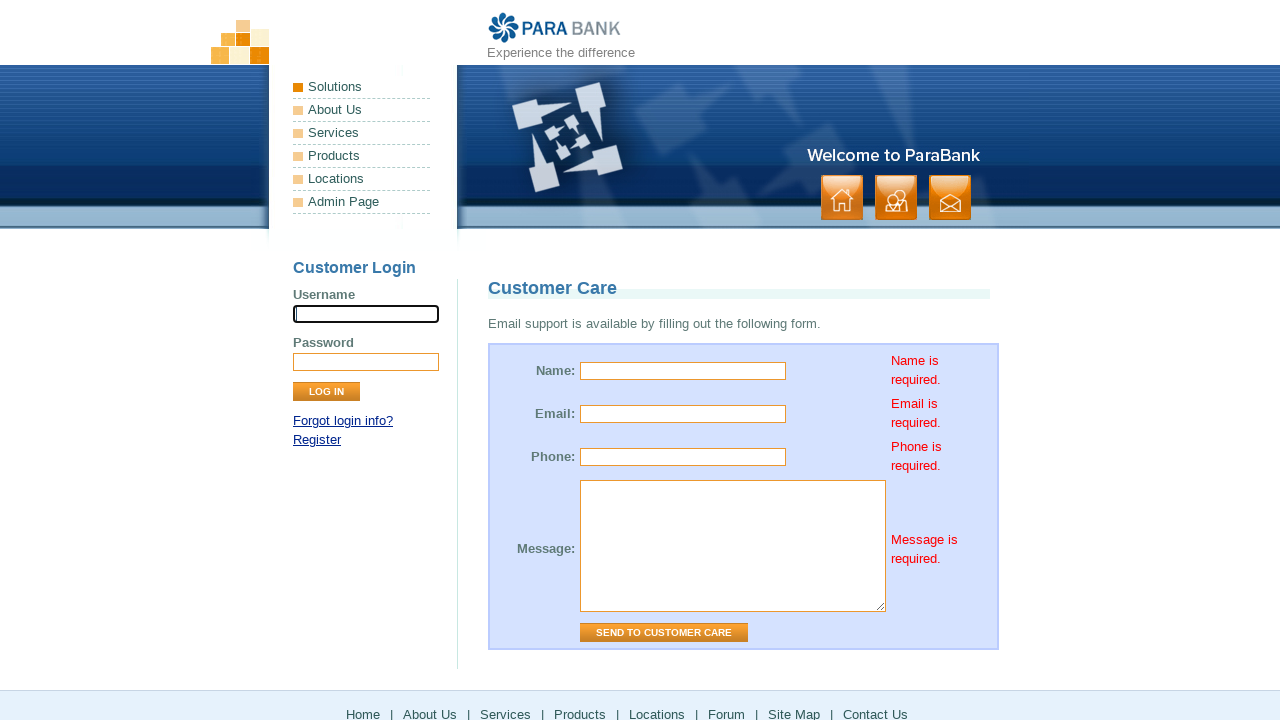

Validated 'Name is required.' error message appeared
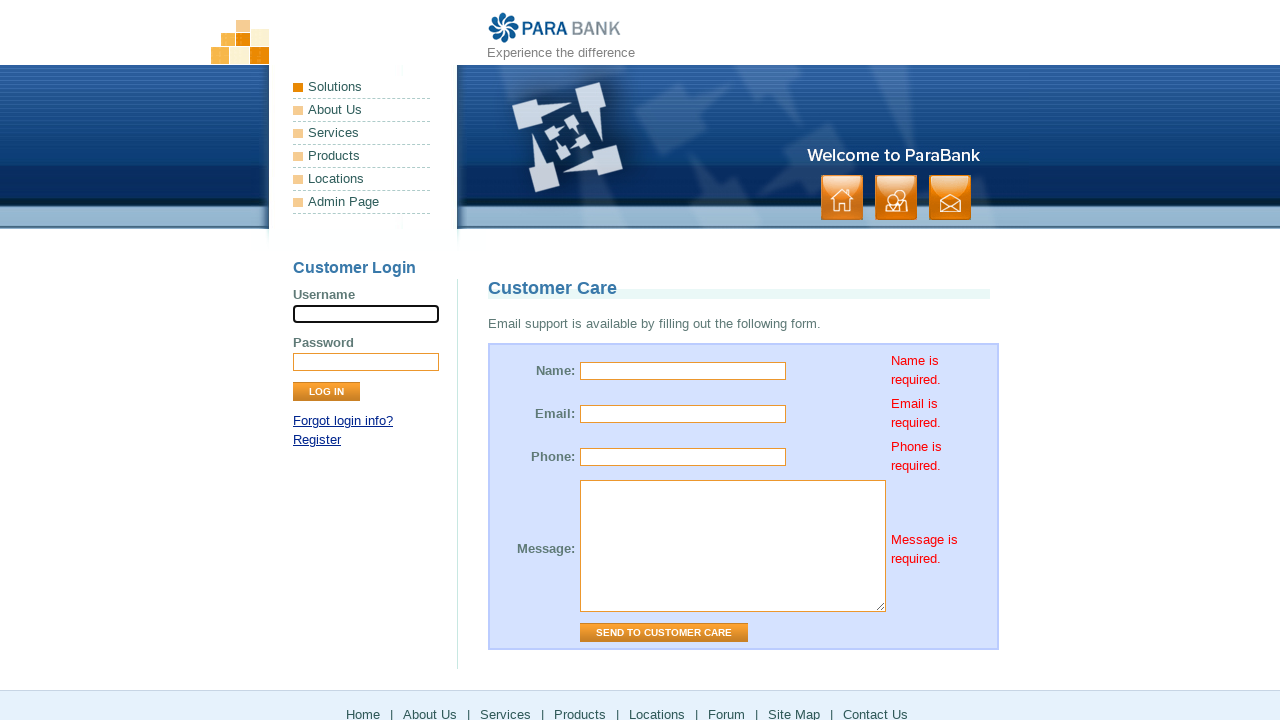

Validated 'Email is required.' error message appeared
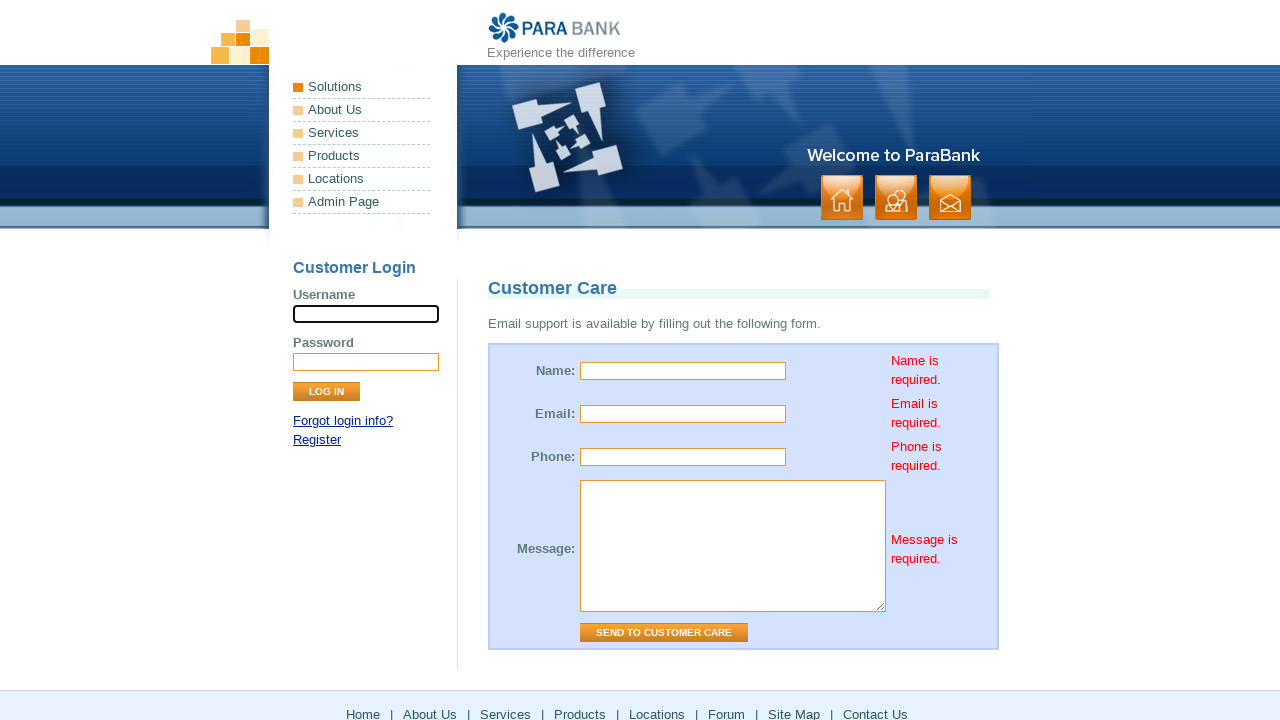

Validated 'Phone is required.' error message appeared
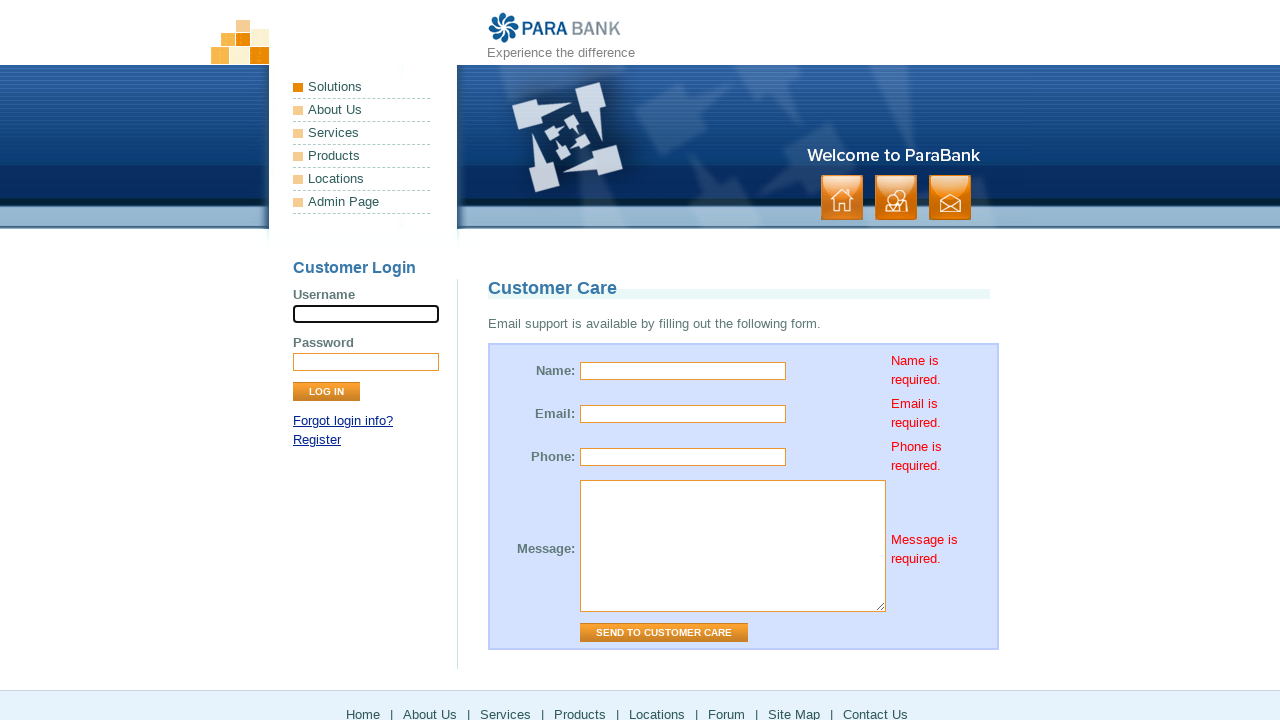

Validated 'Message is required.' error message appeared
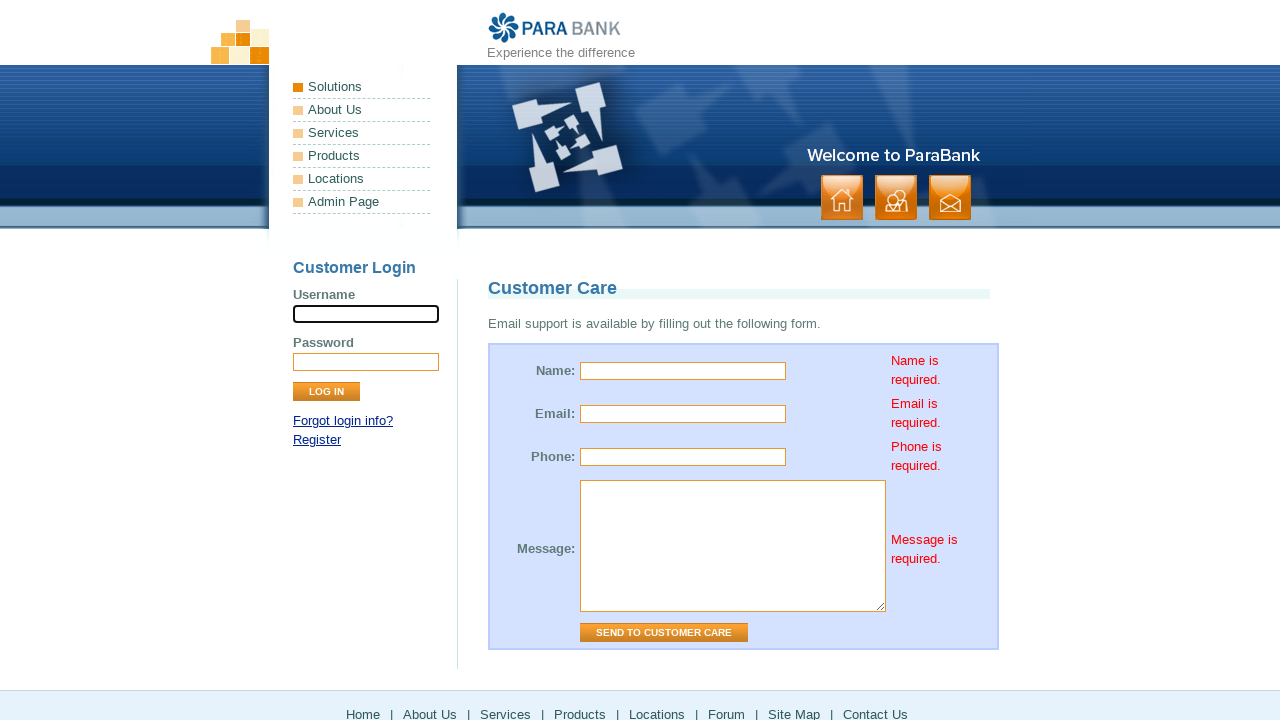

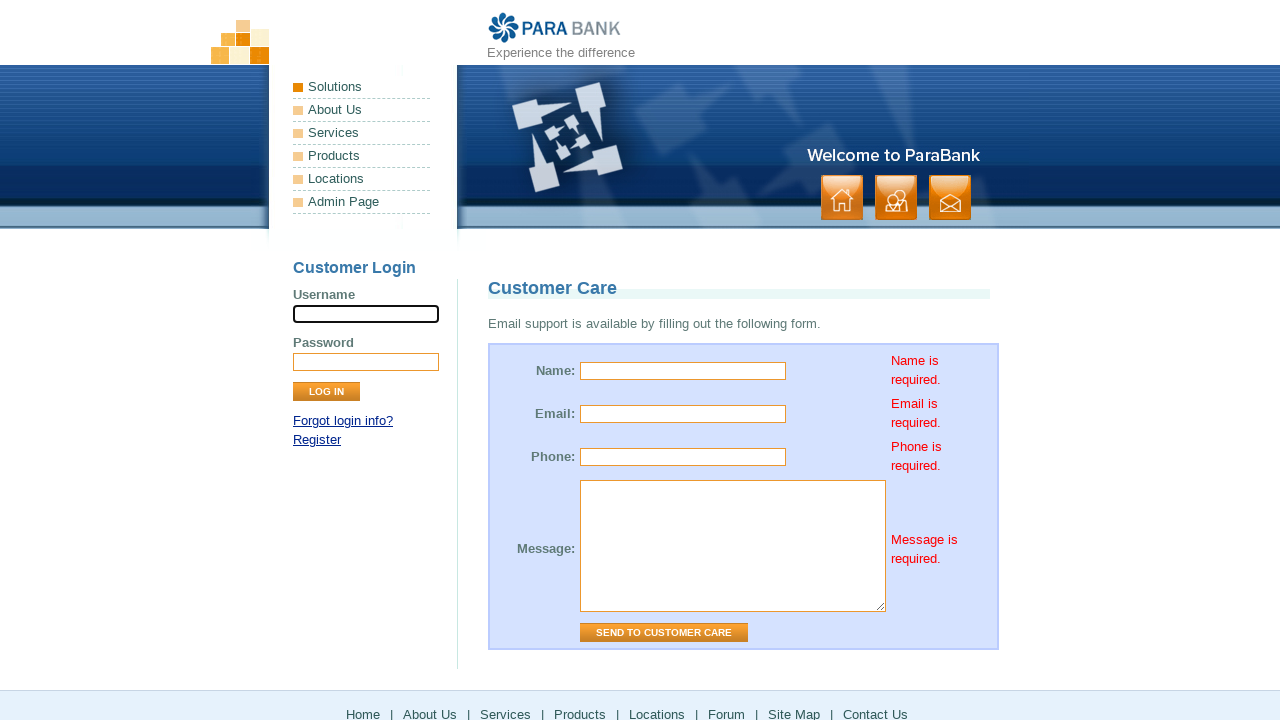